Tests filling input fields in a parent frame by navigating from child frame back to parent frame

Starting URL: https://letcode.in/frame

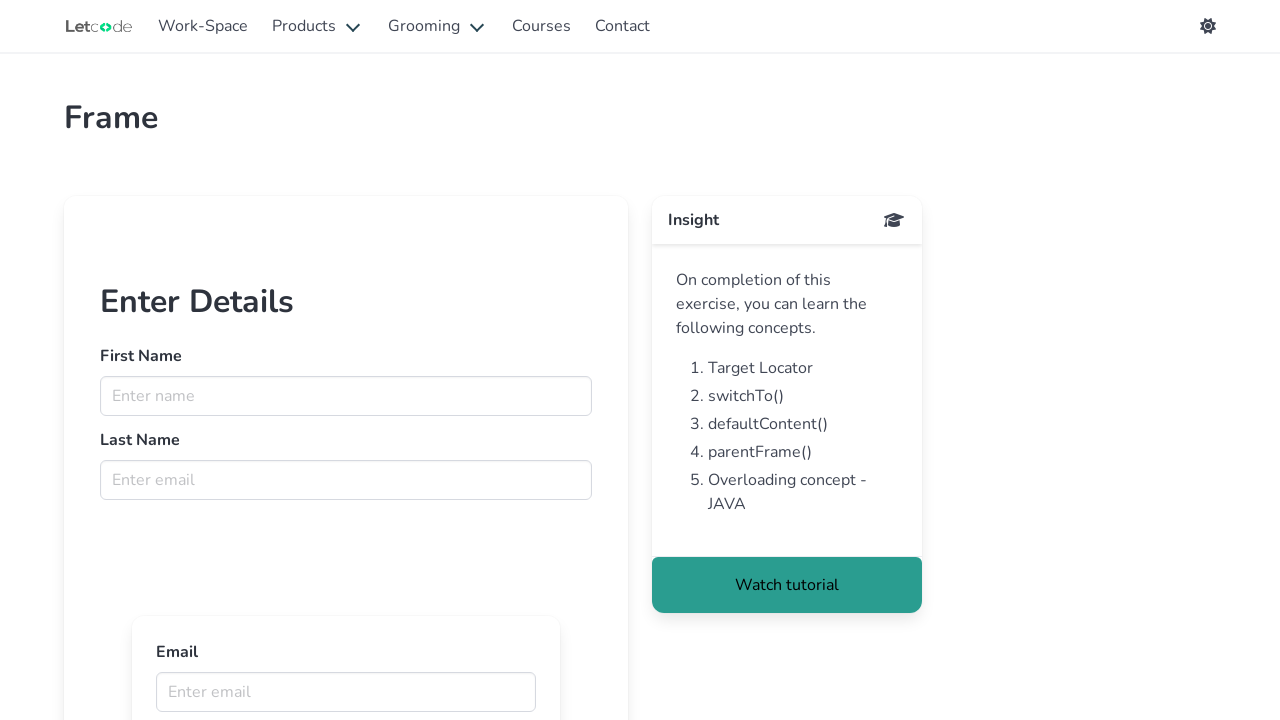

Retrieved first frame named 'firstFr'
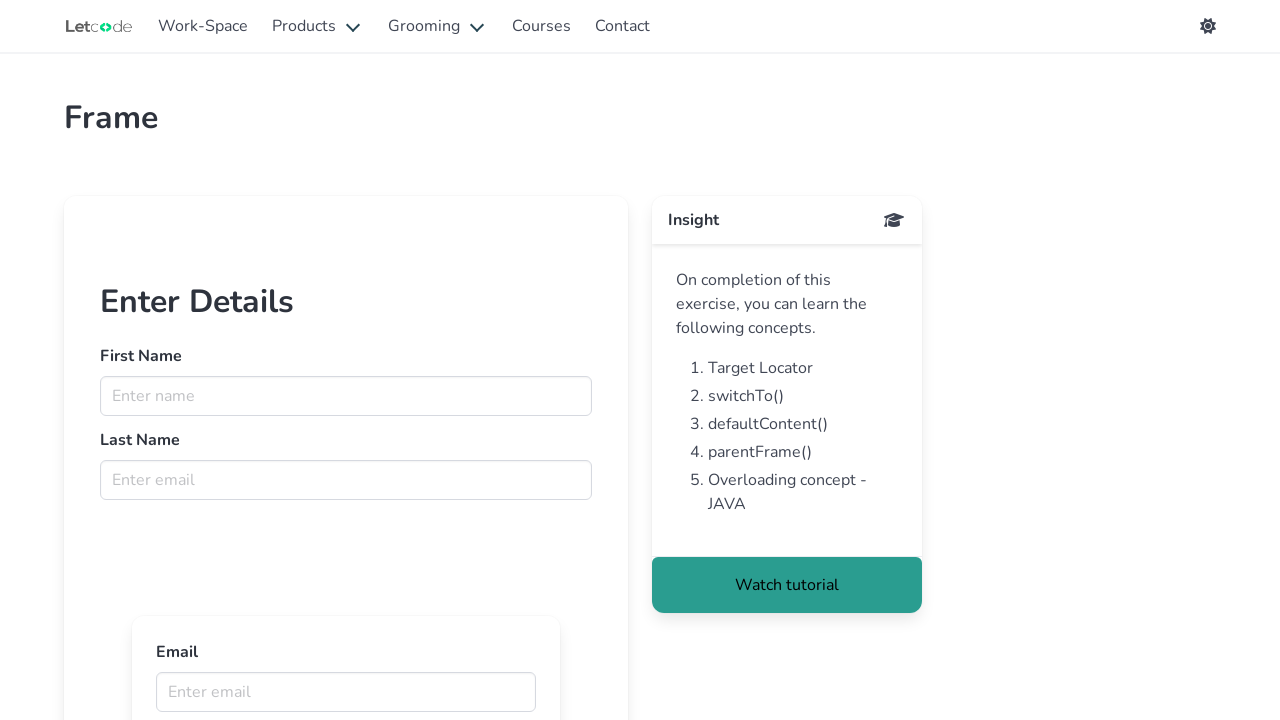

Retrieved child frame from first frame
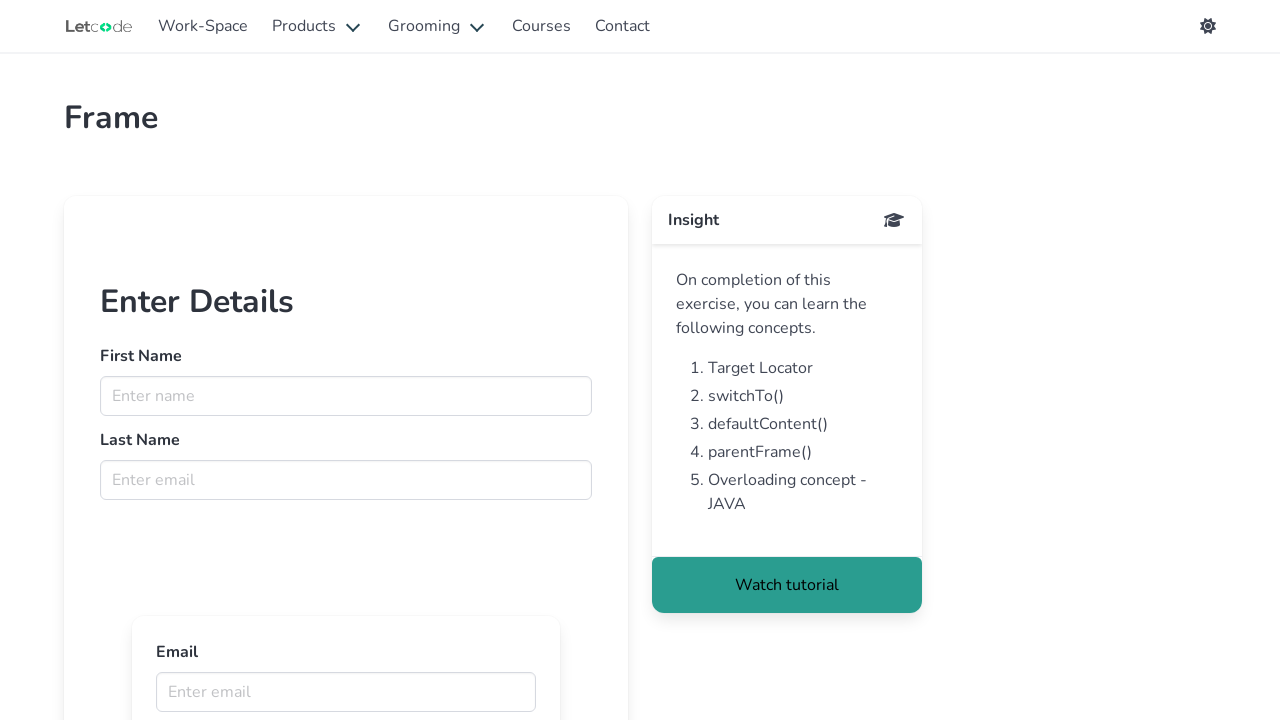

Navigated back to parent frame from child frame
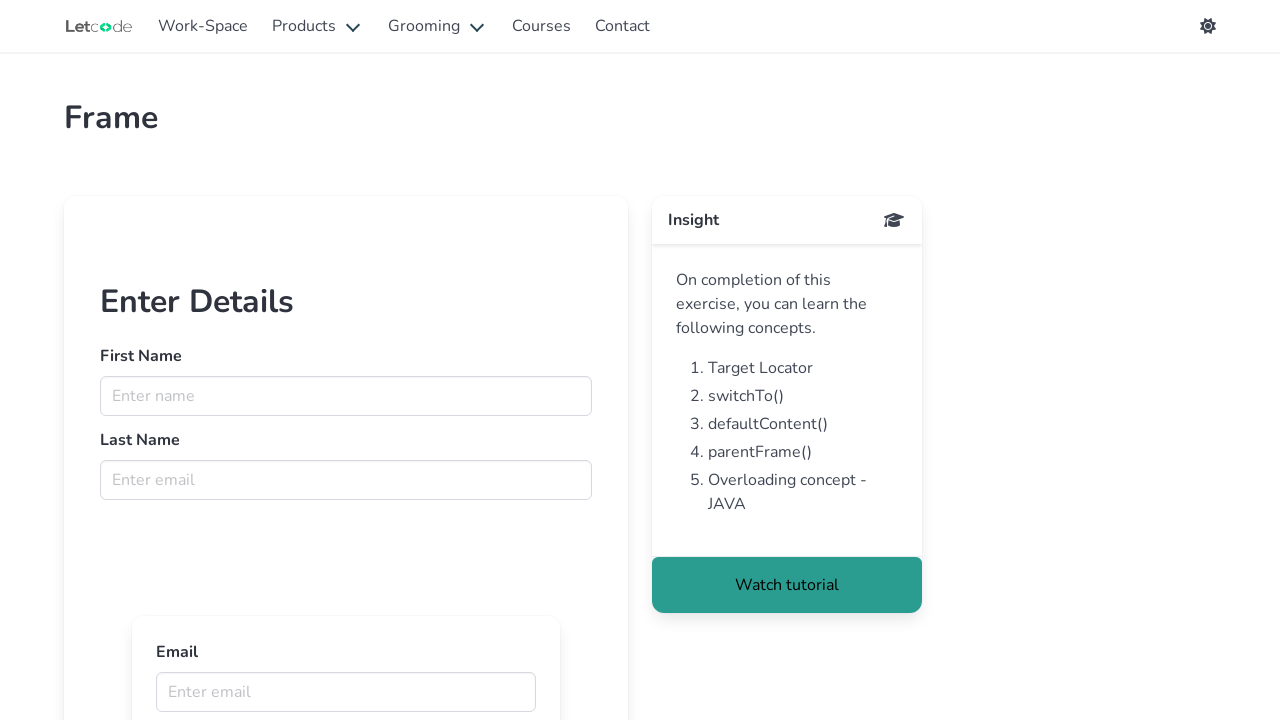

Filled first name field with 'Elena' in parent frame on input[name="fname"]
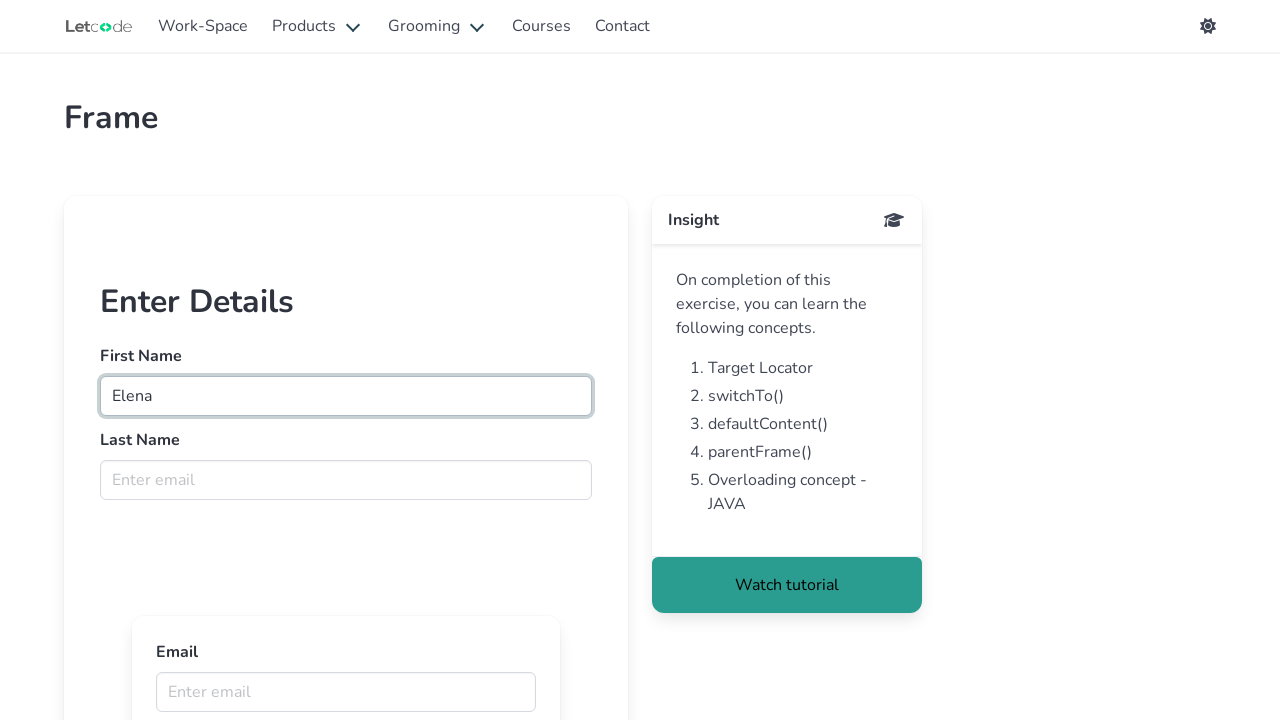

Filled last name field with 'Rodriguez' in parent frame on input[name="lname"]
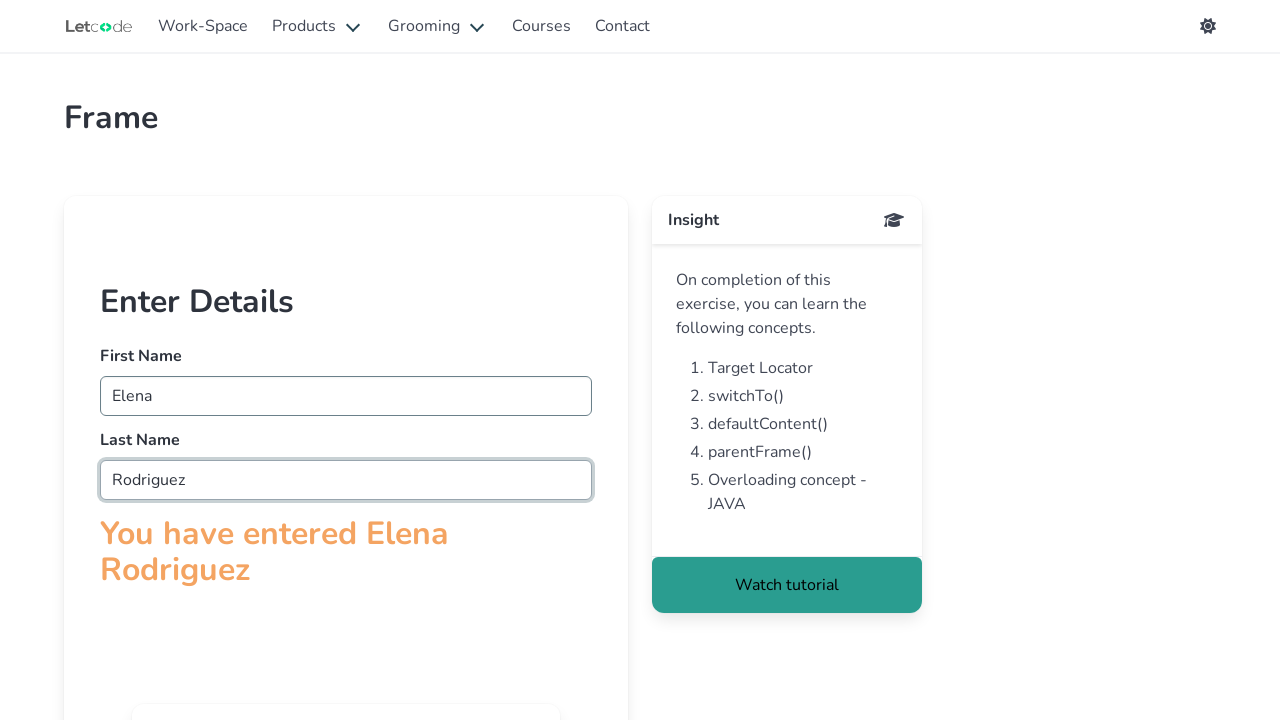

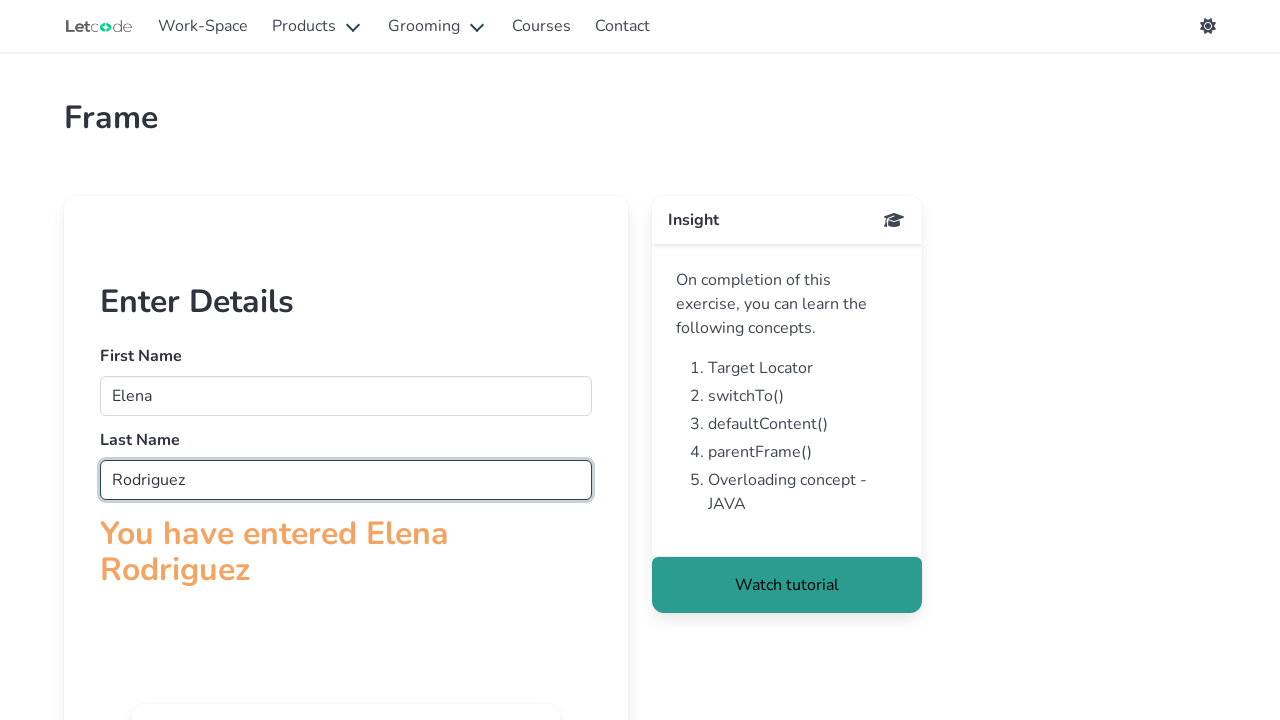